Scrolls down and clicks the offer agreement link which opens in a new window

Starting URL: https://skillfactory.ru/

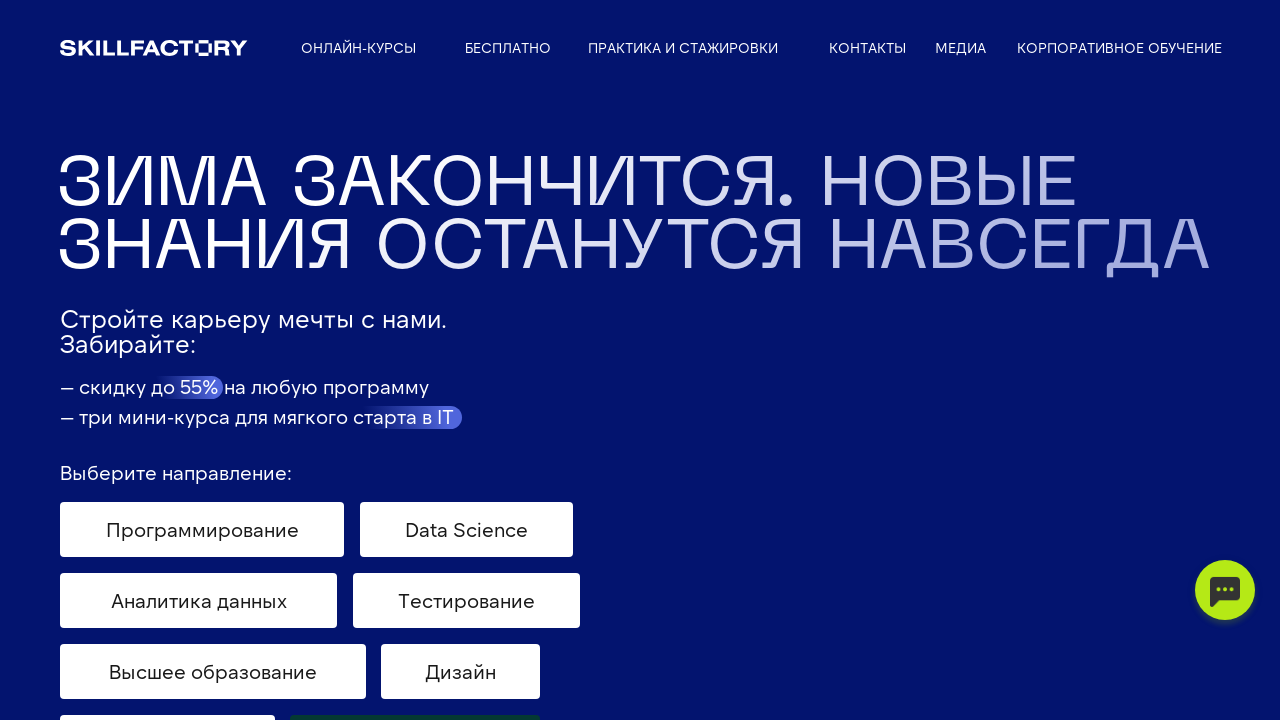

Scrolled down to 600px
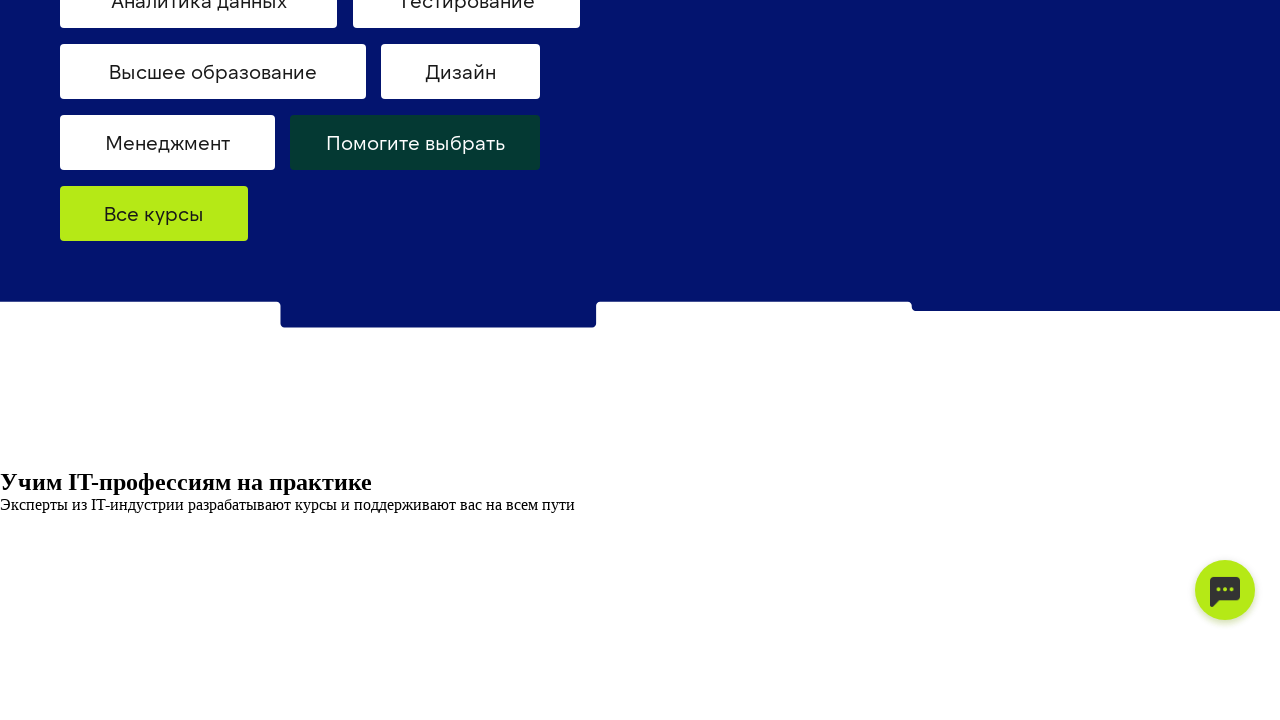

Scrolled down to 2214px to find offer section
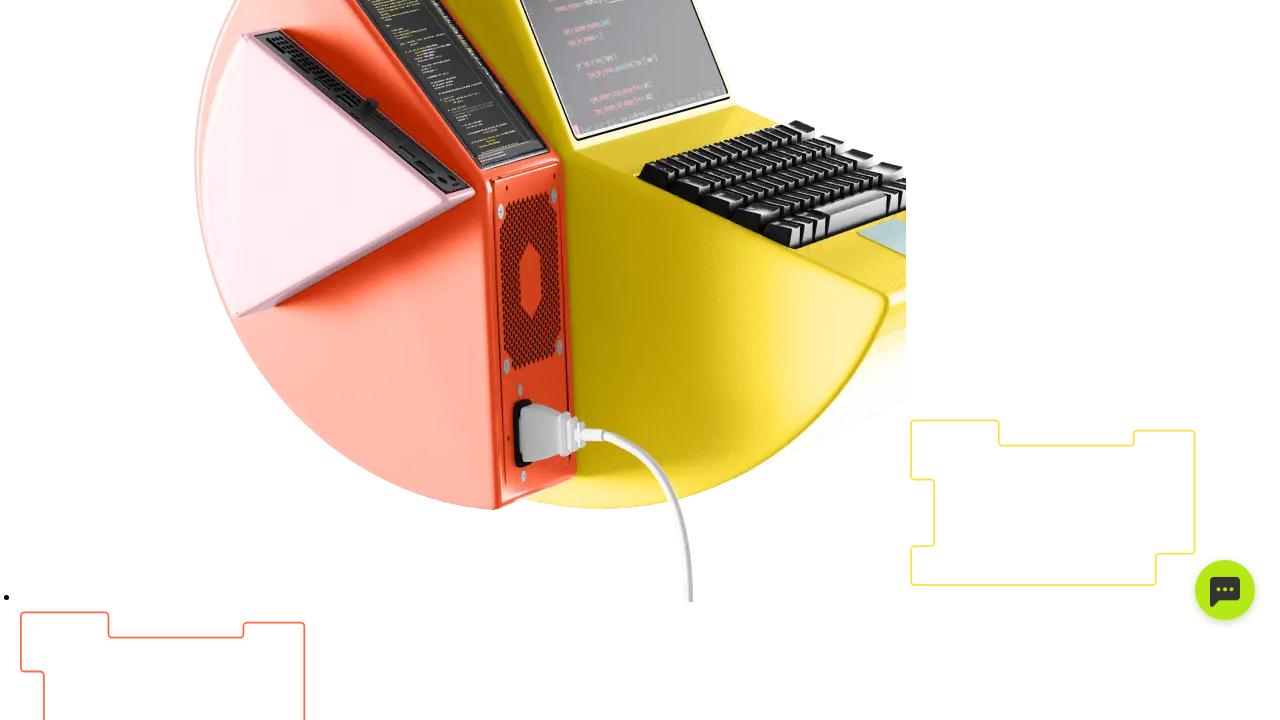

Clicked offer agreement link at (132, 360) on text=оферте
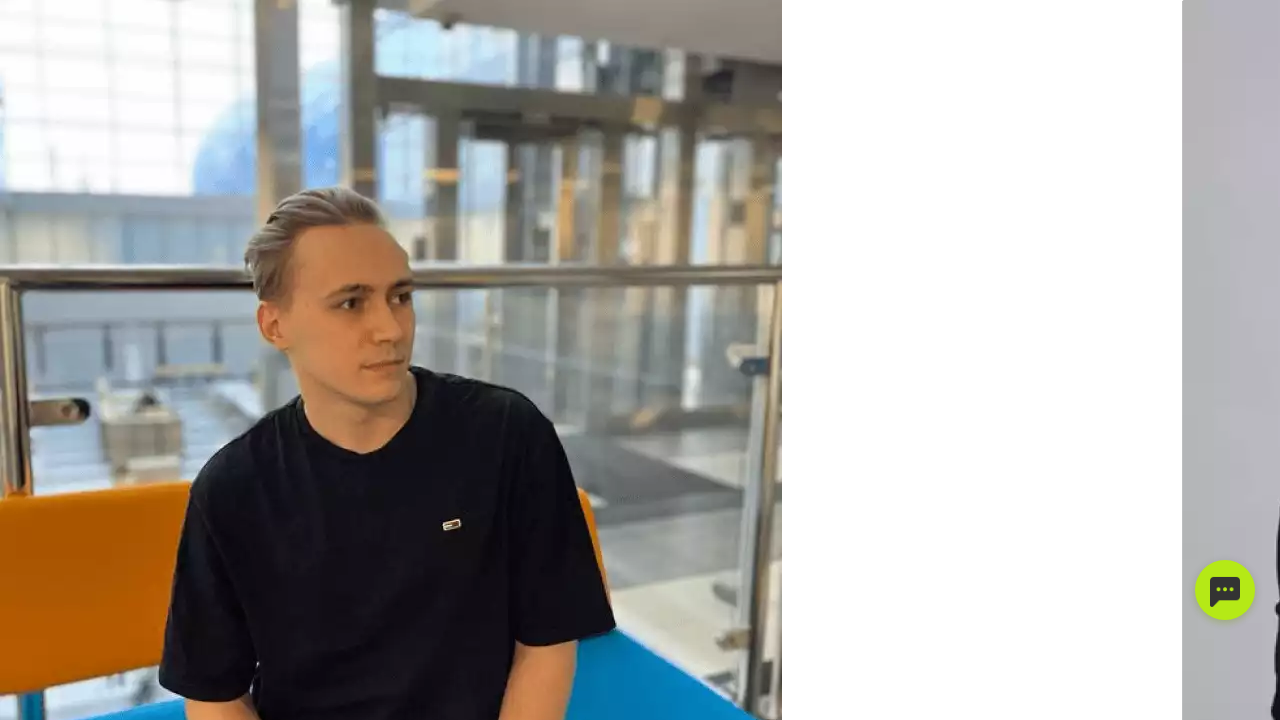

Offer agreement opened in new window
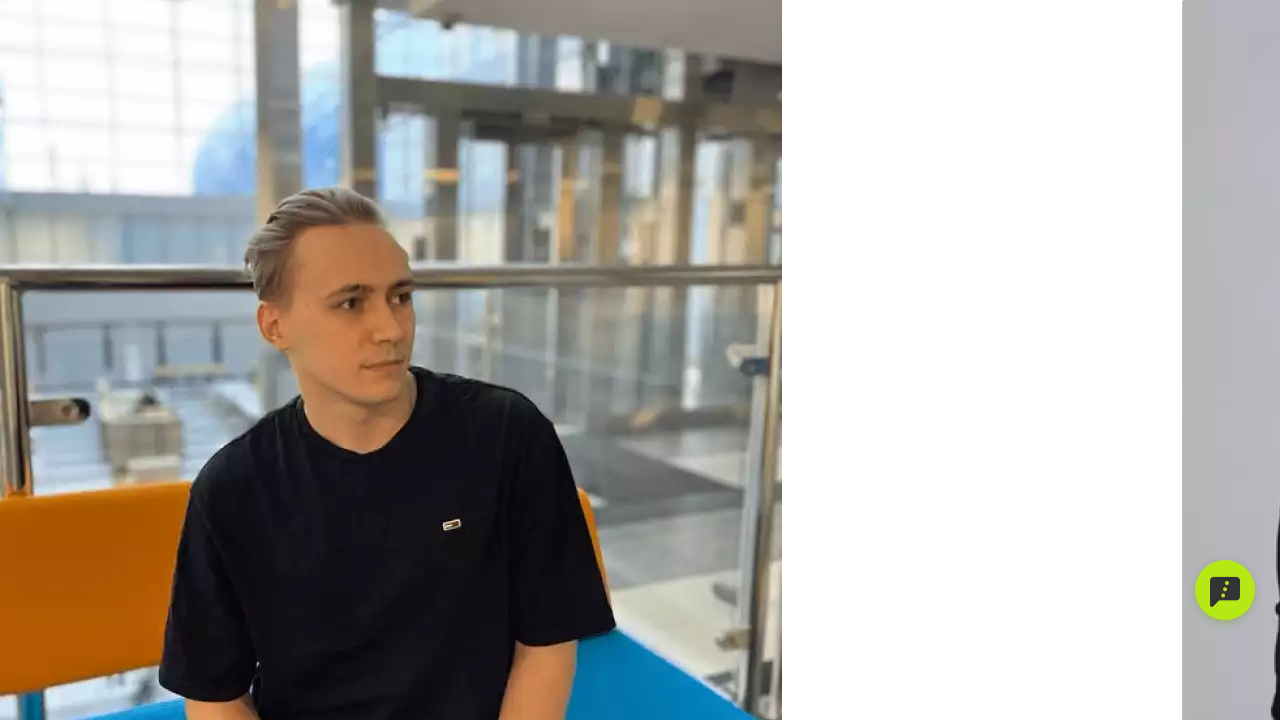

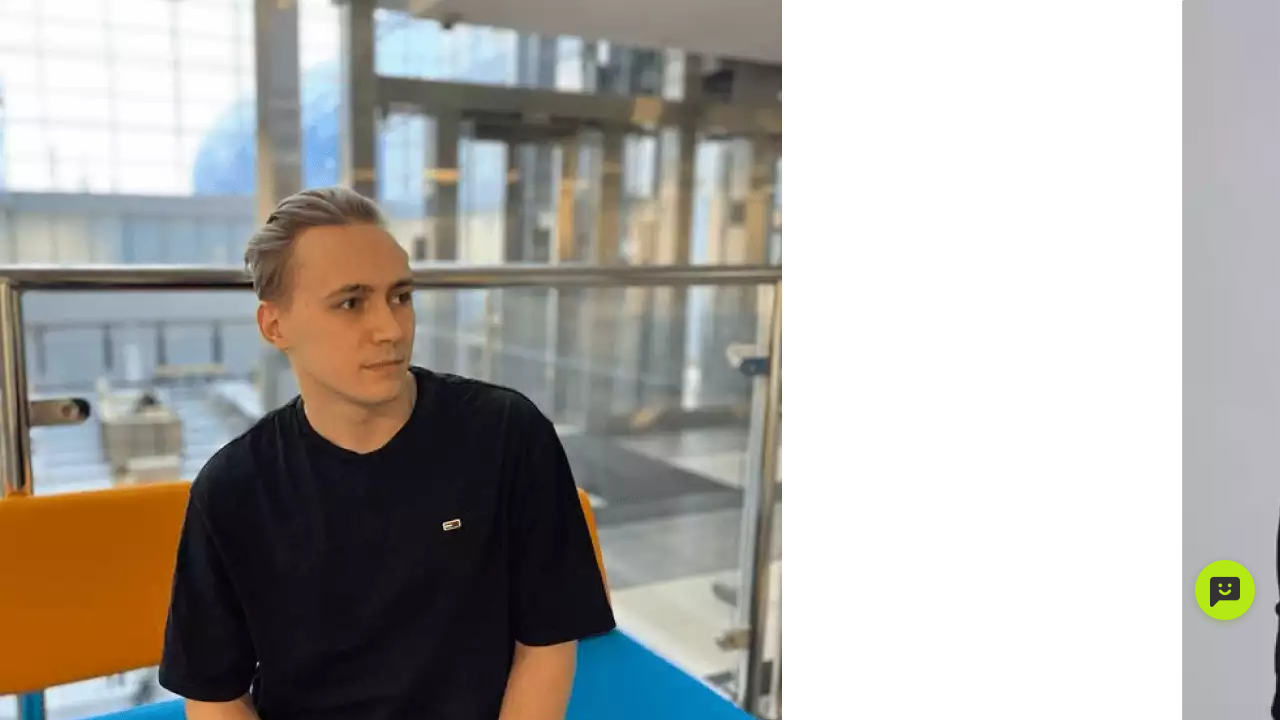